Counts the total number of links on the page

Starting URL: https://automationexercise.com/login

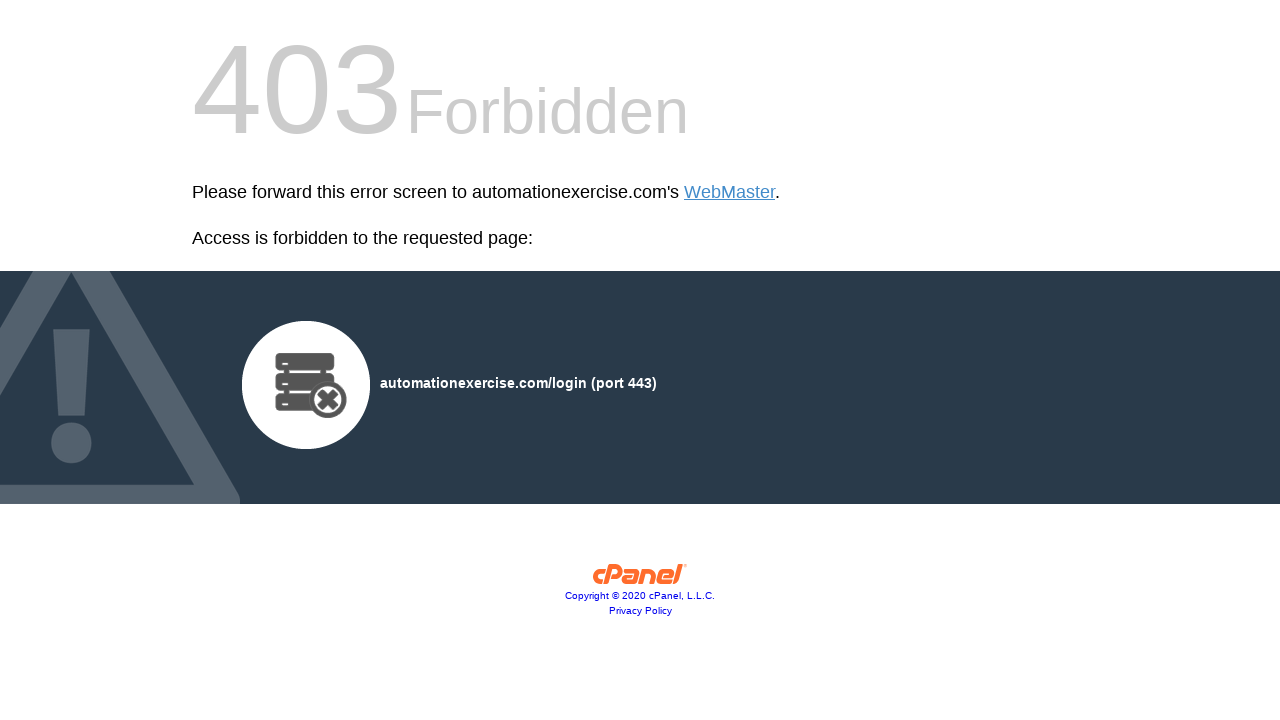

Navigated to login page at https://automationexercise.com/login
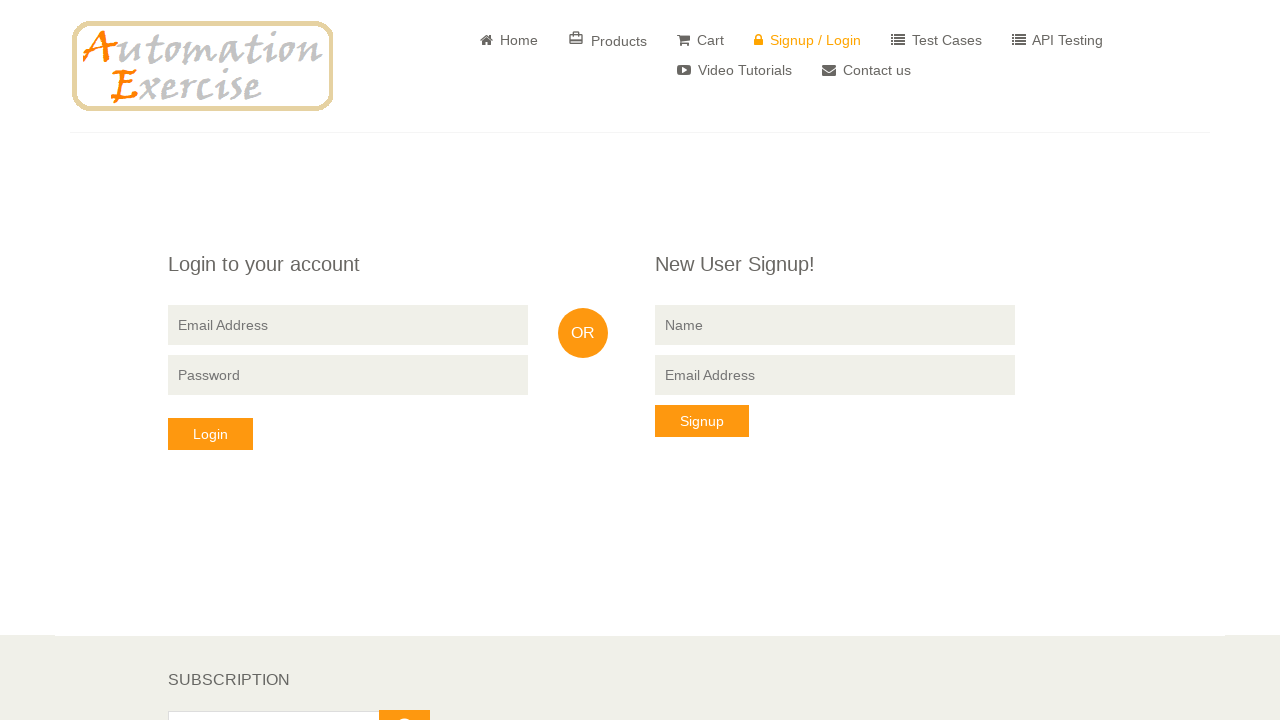

Retrieved all link elements from the page
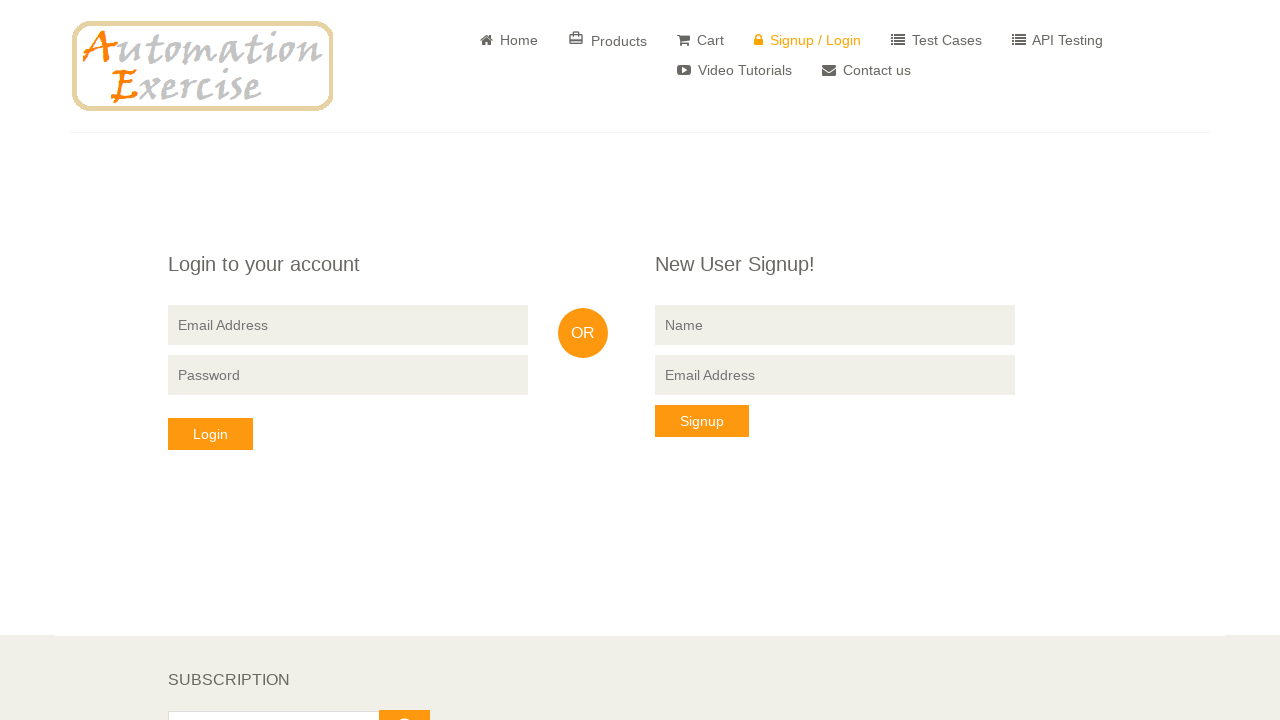

Counted total links on page: 10
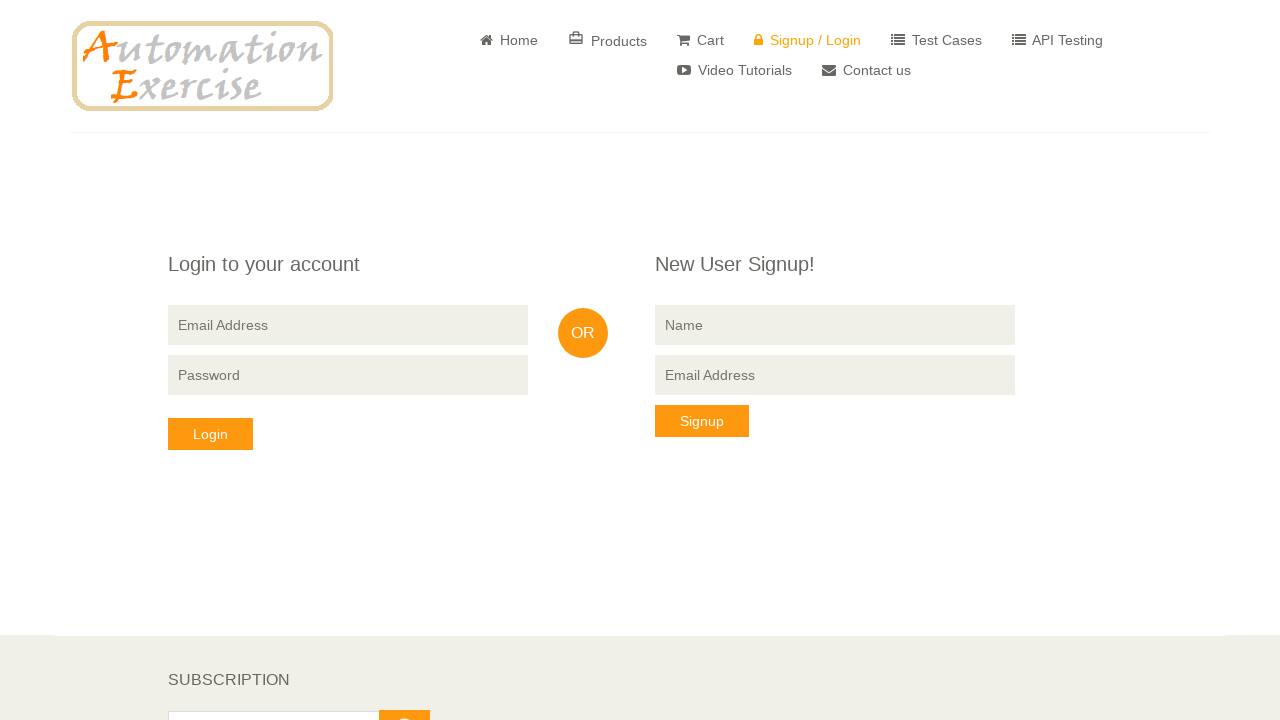

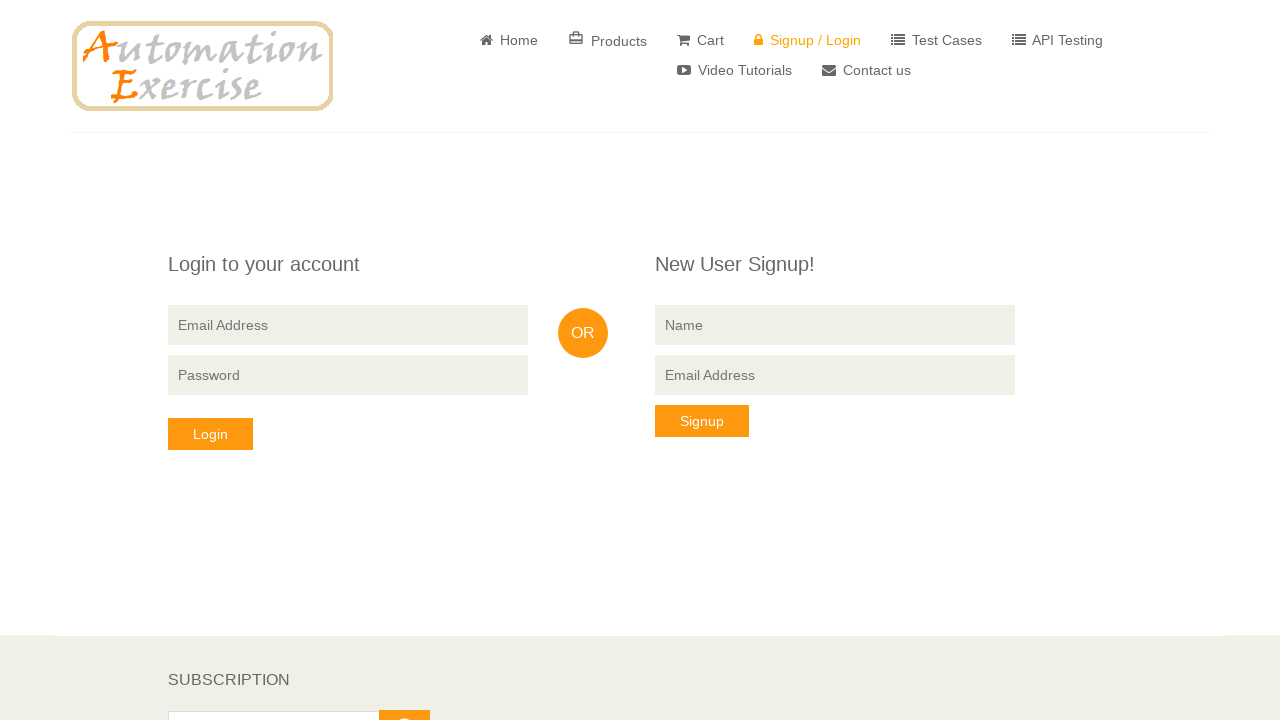